Tests web form functionality by clicking on Web form link and selecting an option from dropdown

Starting URL: https://bonigarcia.dev/selenium-webdriver-java/

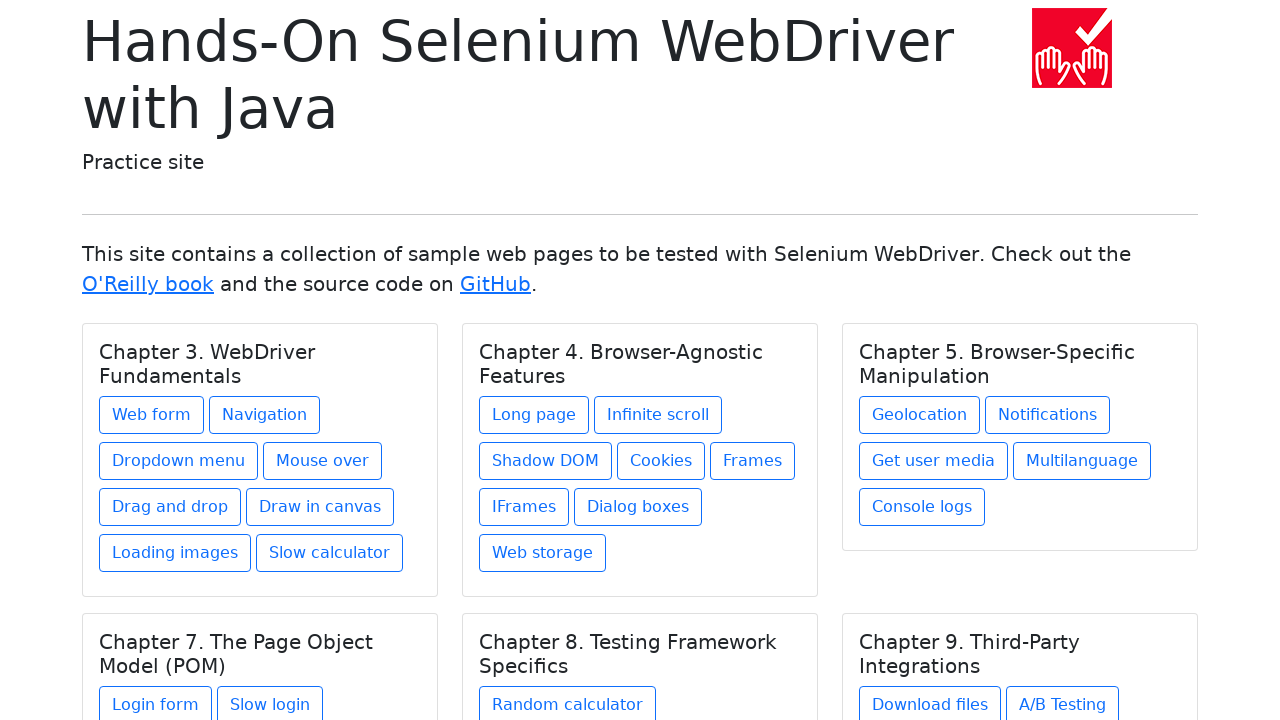

Clicked on Web form link at (152, 415) on internal:text="Web form"i
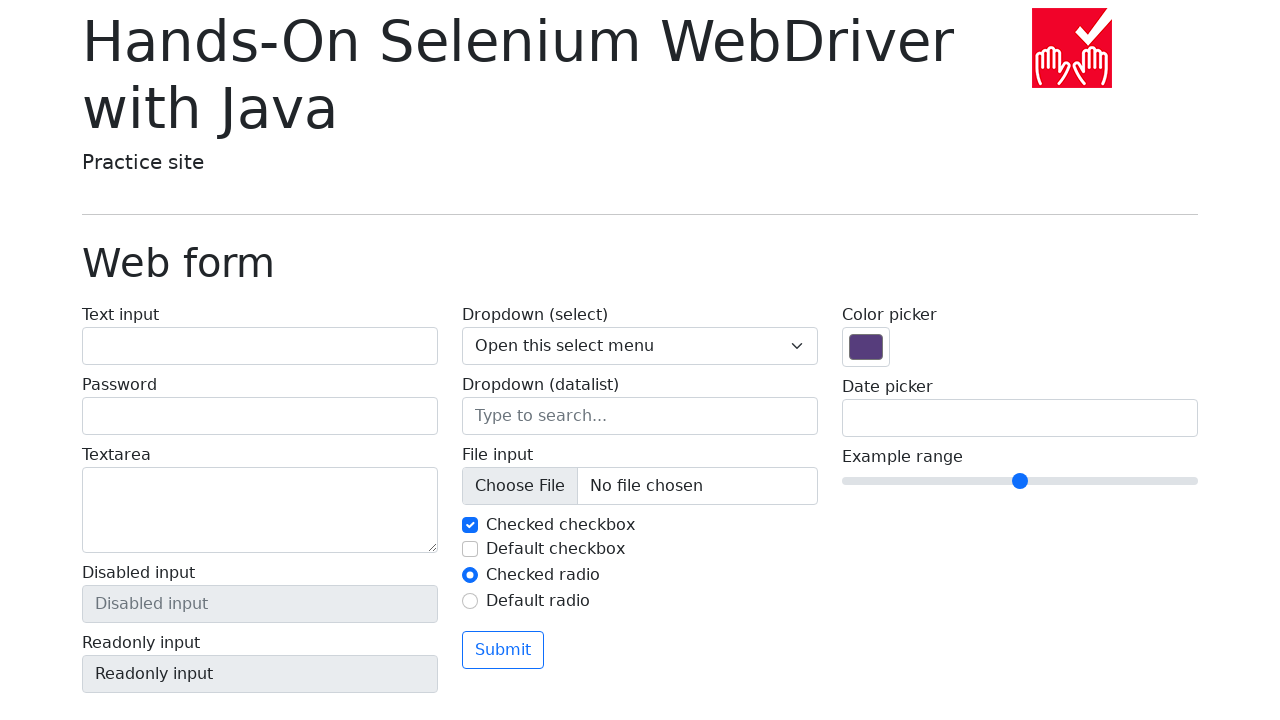

Selected option 3 from dropdown on [name='my-select']
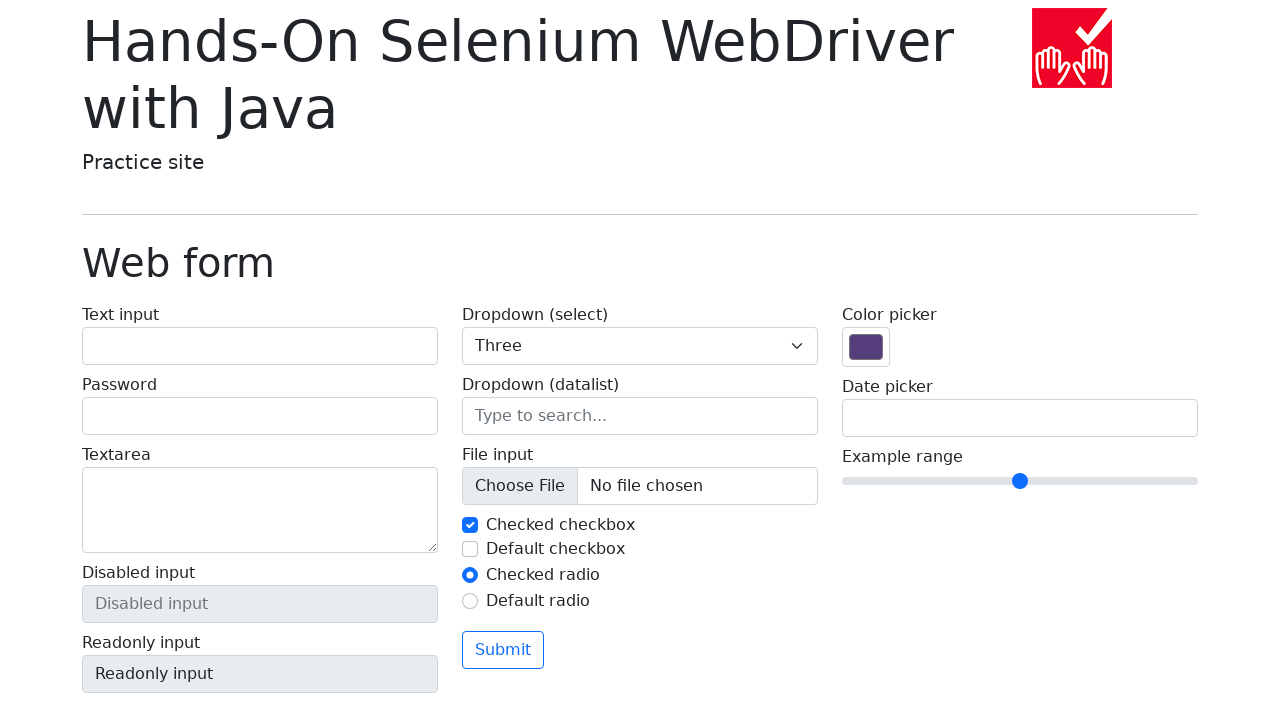

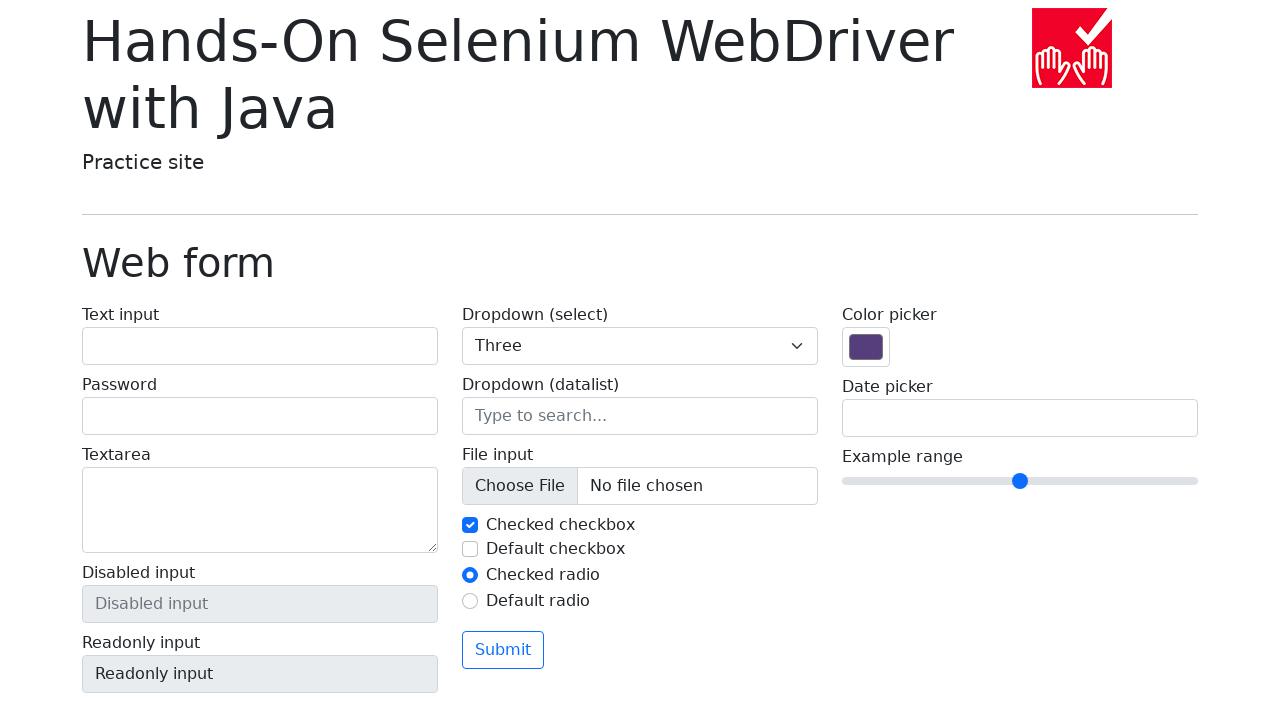